Tests filling a text field on the automation sandbox page by entering text, verifying it, then clearing the field

Starting URL: https://thefreerangetester.github.io/sandbox-automation-testing/

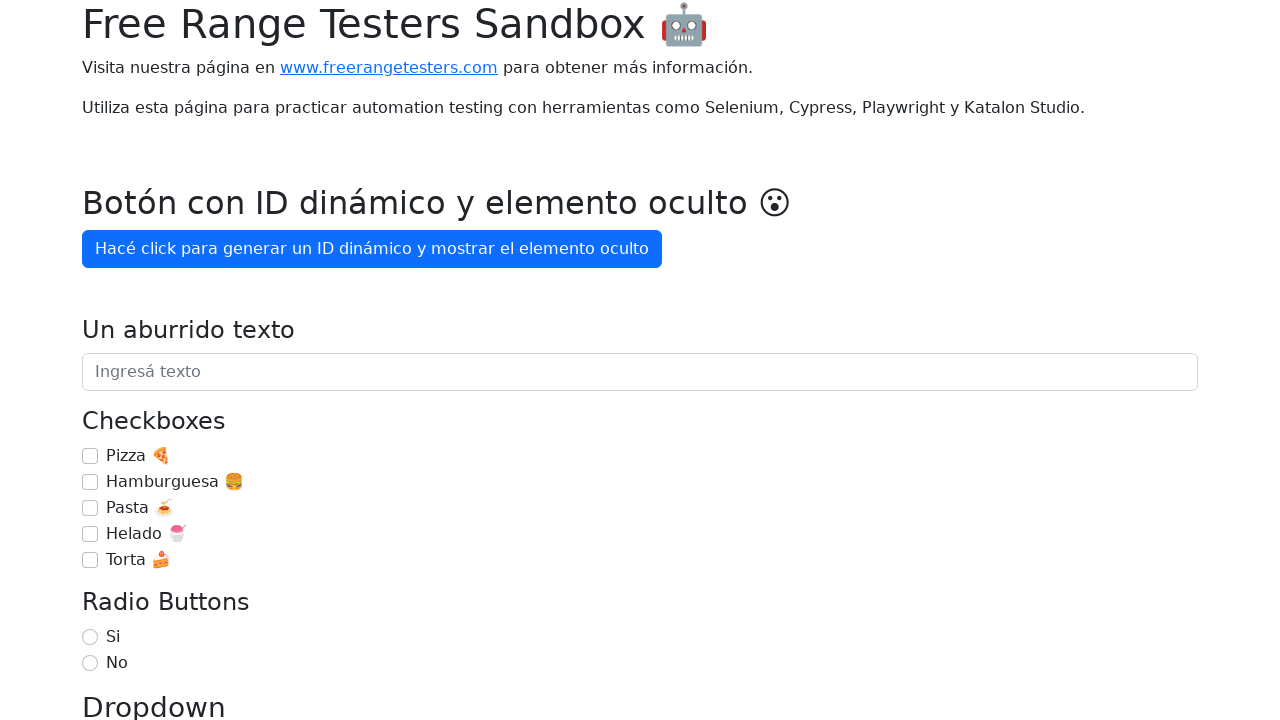

Located text field 'Un aburrido texto'
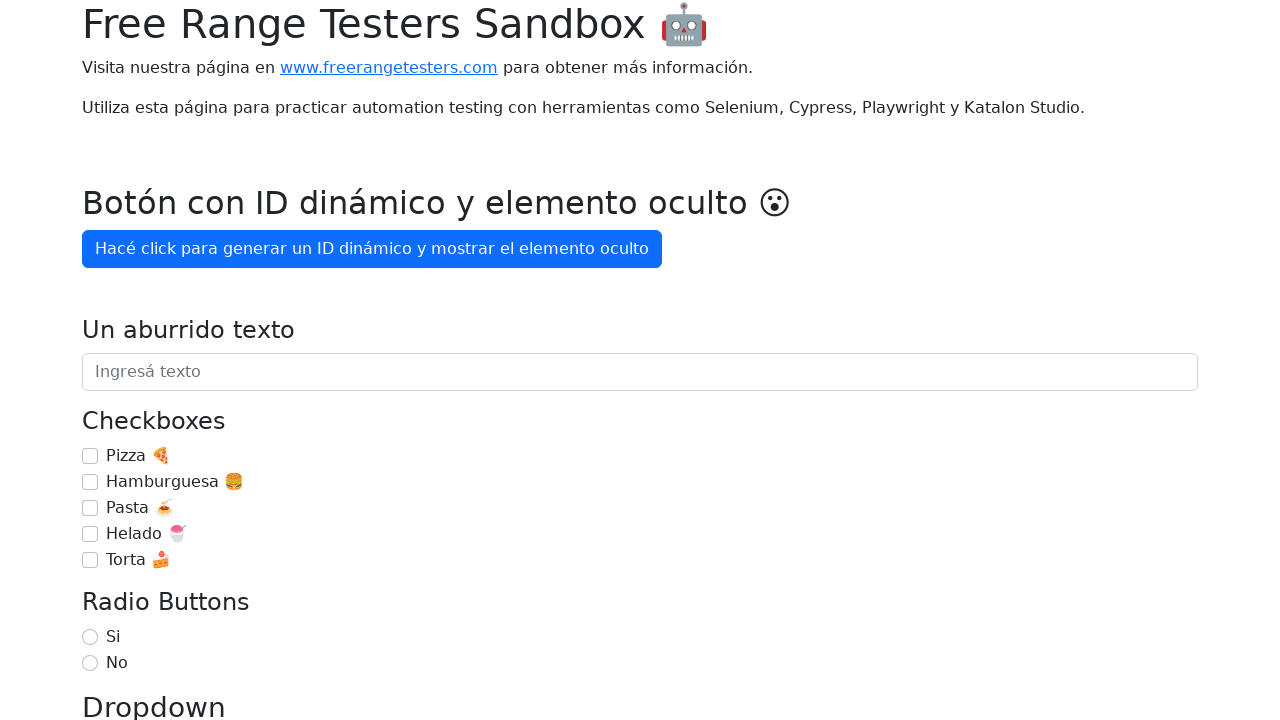

Filled text field with 'Un aburrido texto' on internal:role=textbox[name="Un aburrido texto"i]
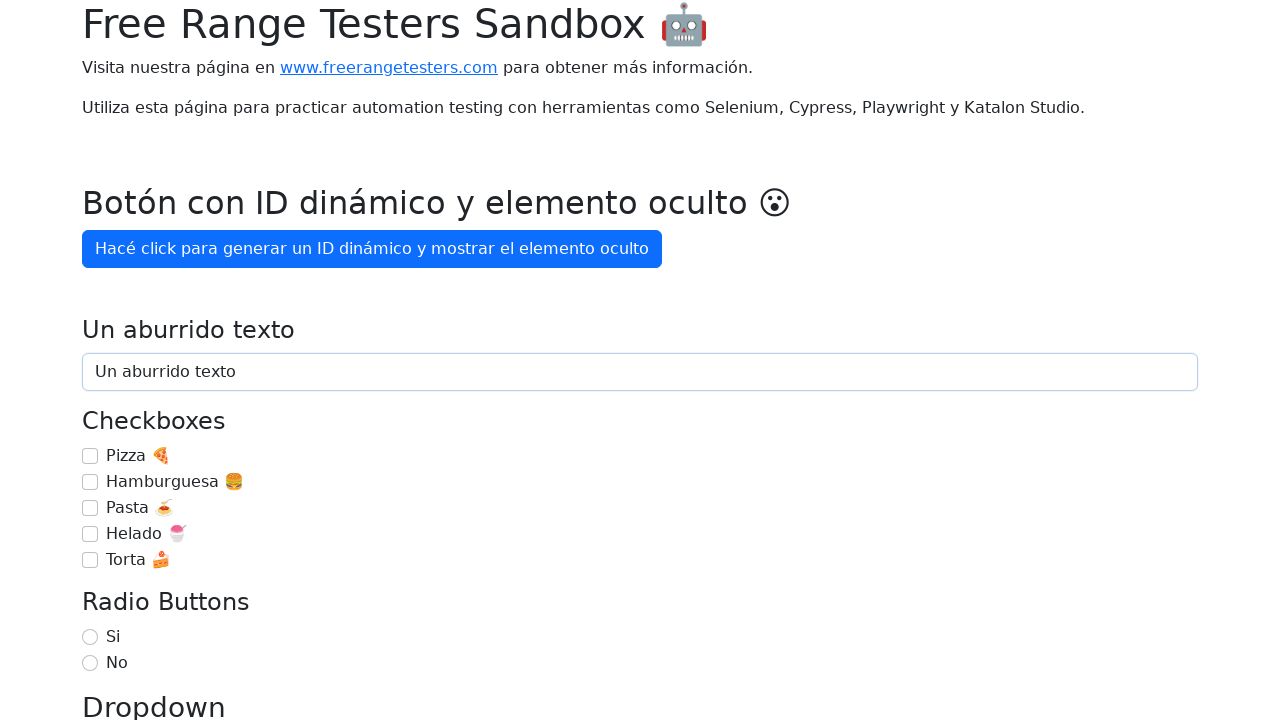

Cleared the text field on internal:role=textbox[name="Un aburrido texto"i]
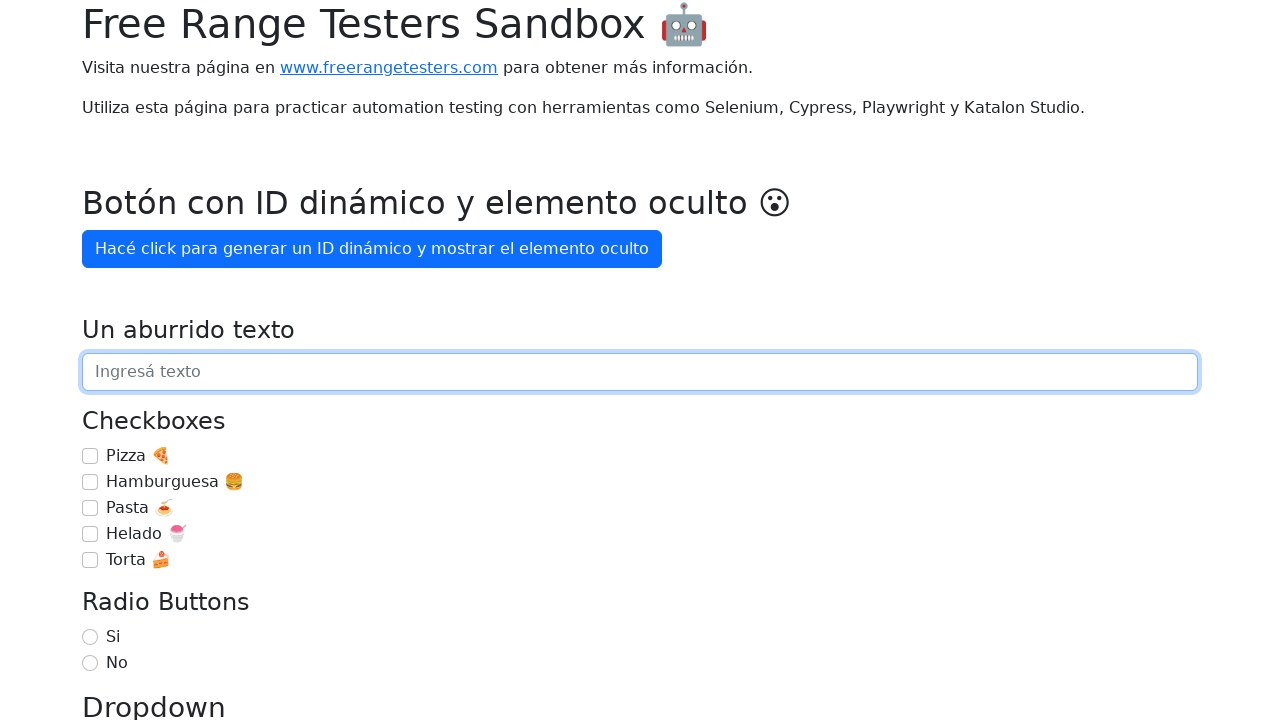

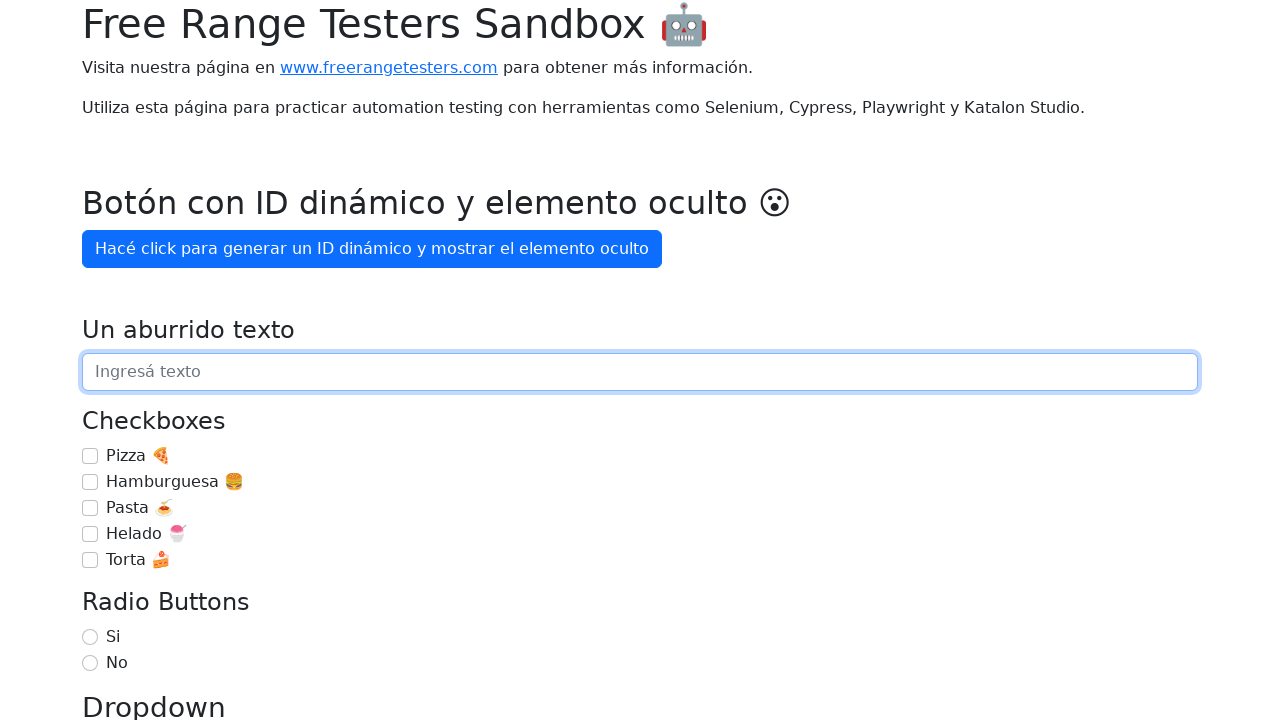